Tests login form validation by submitting empty username and password fields and verifying the "Username is required" error message appears

Starting URL: https://www.saucedemo.com/

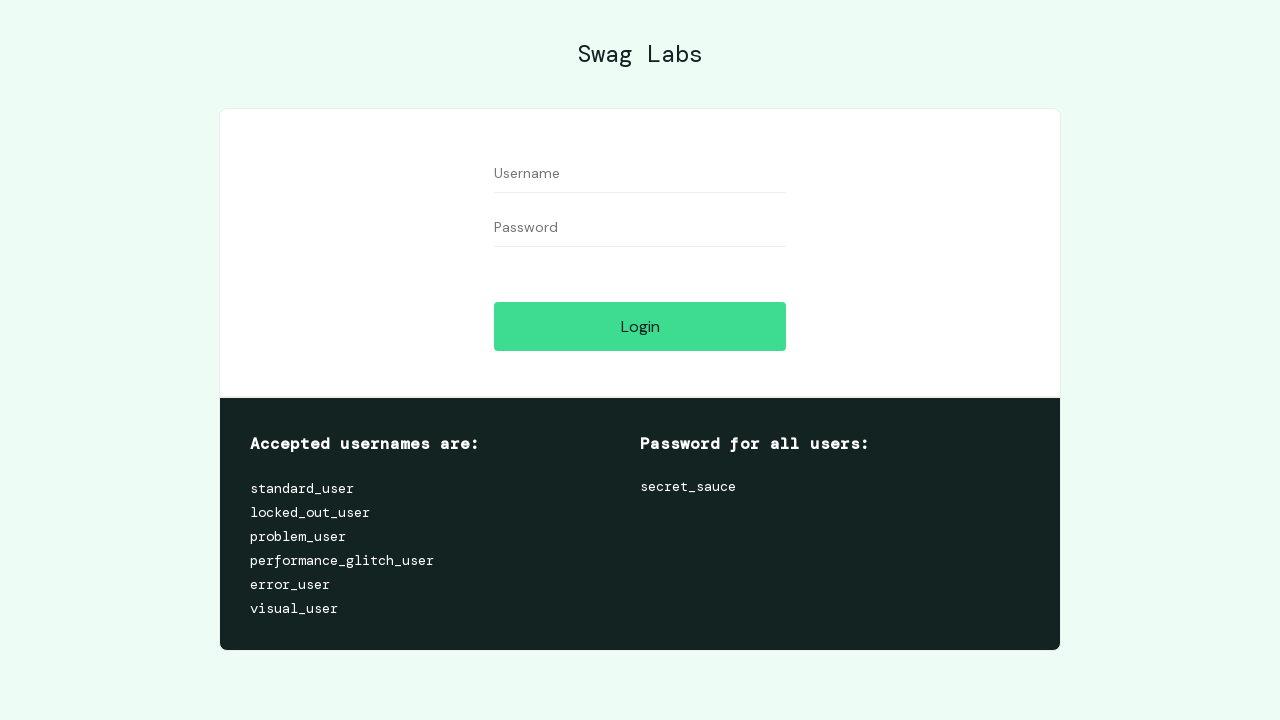

Left username field empty on #user-name
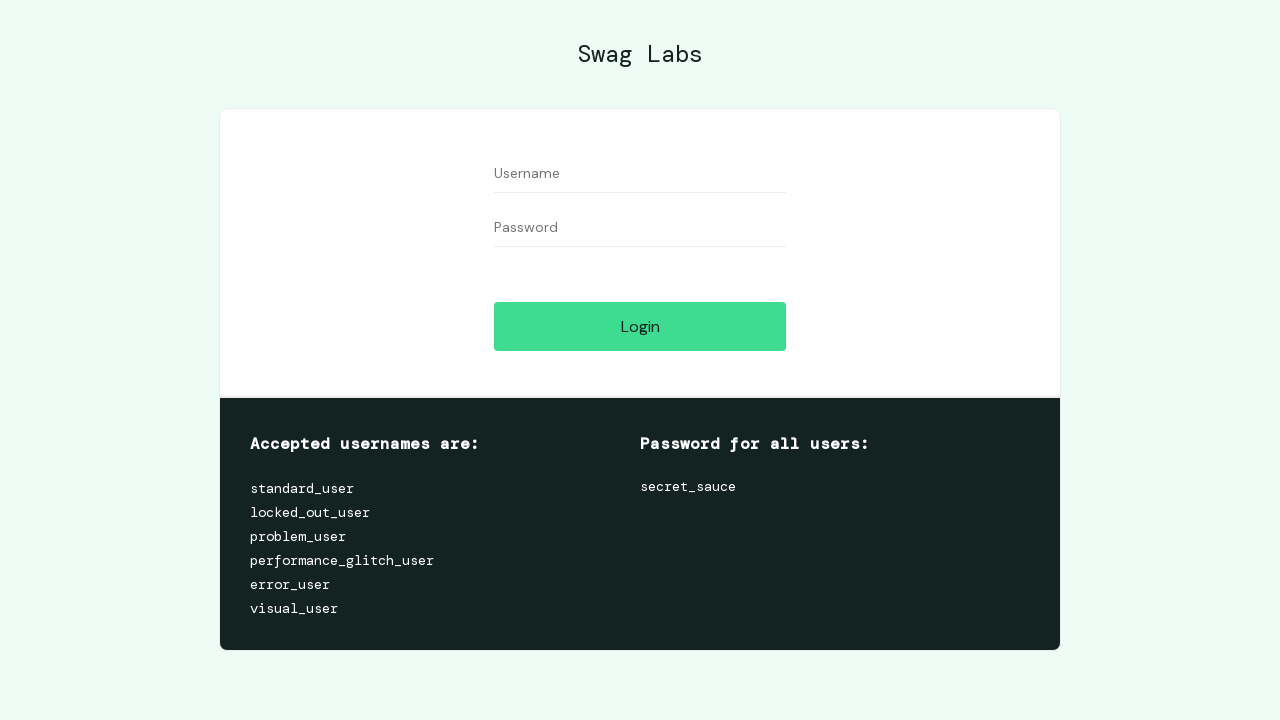

Left password field empty on #password
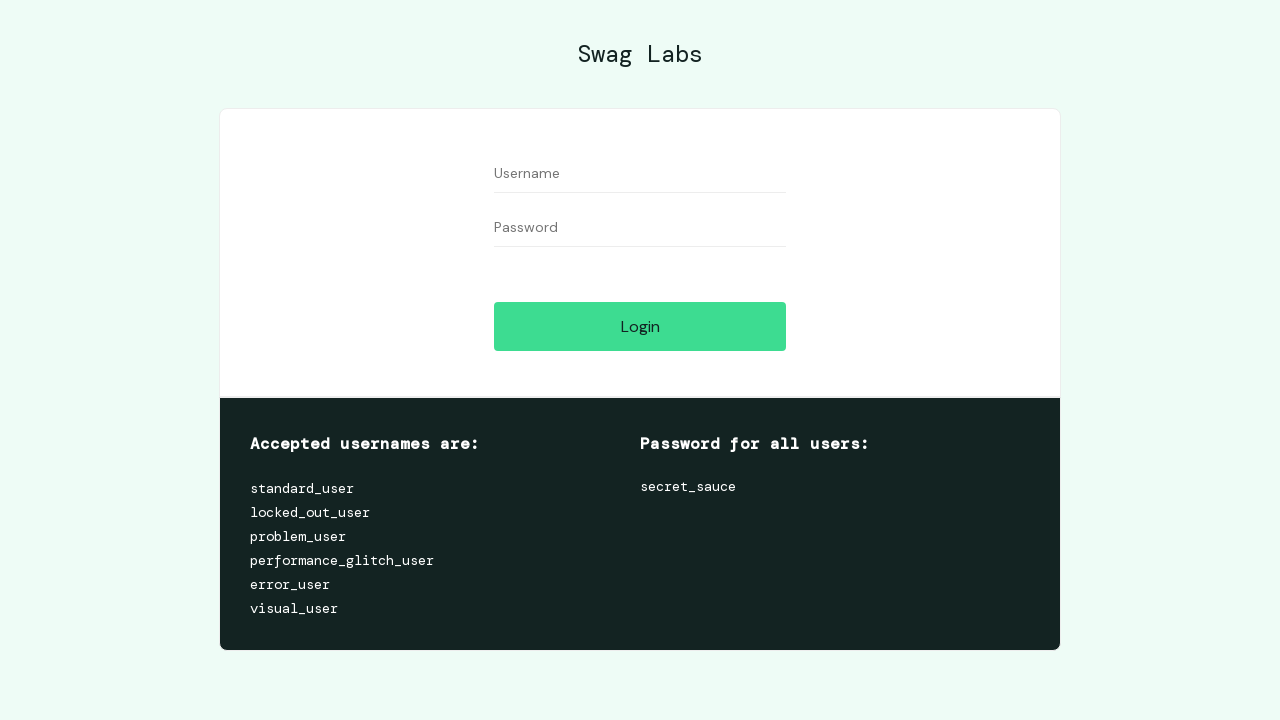

Clicked login button with empty credentials at (640, 326) on #login-button
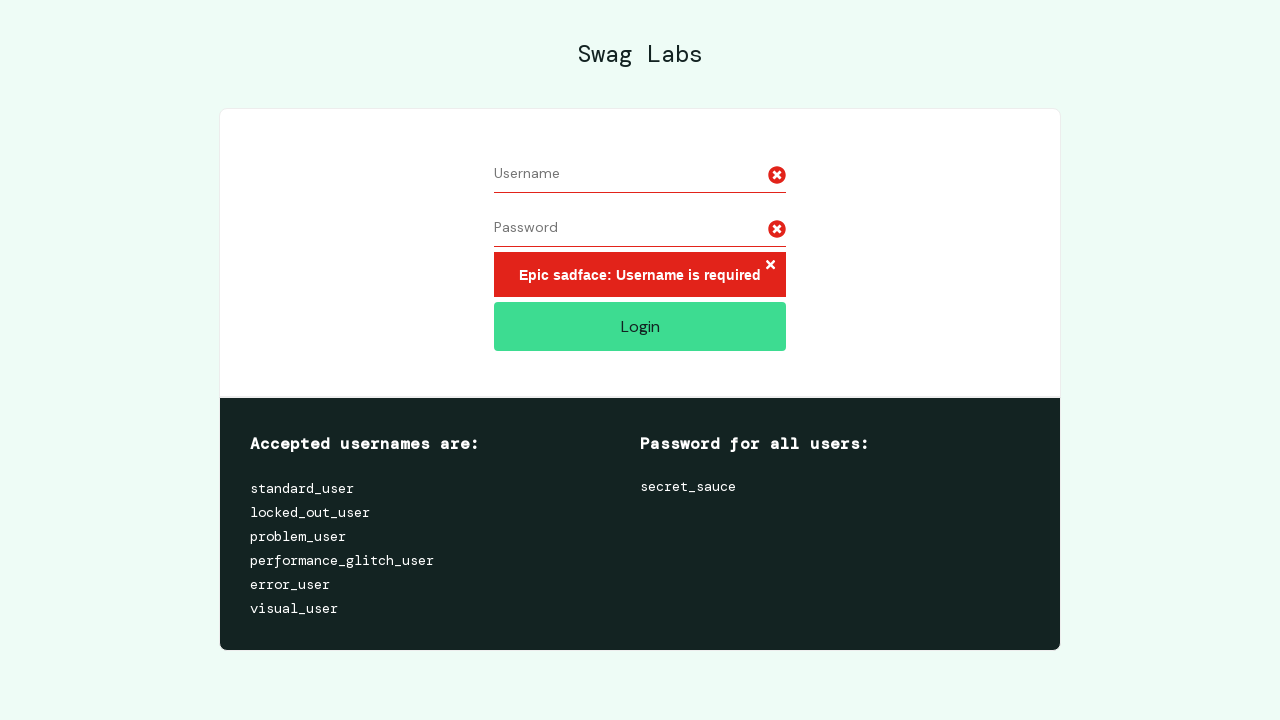

Verified 'Username is required' error message appeared
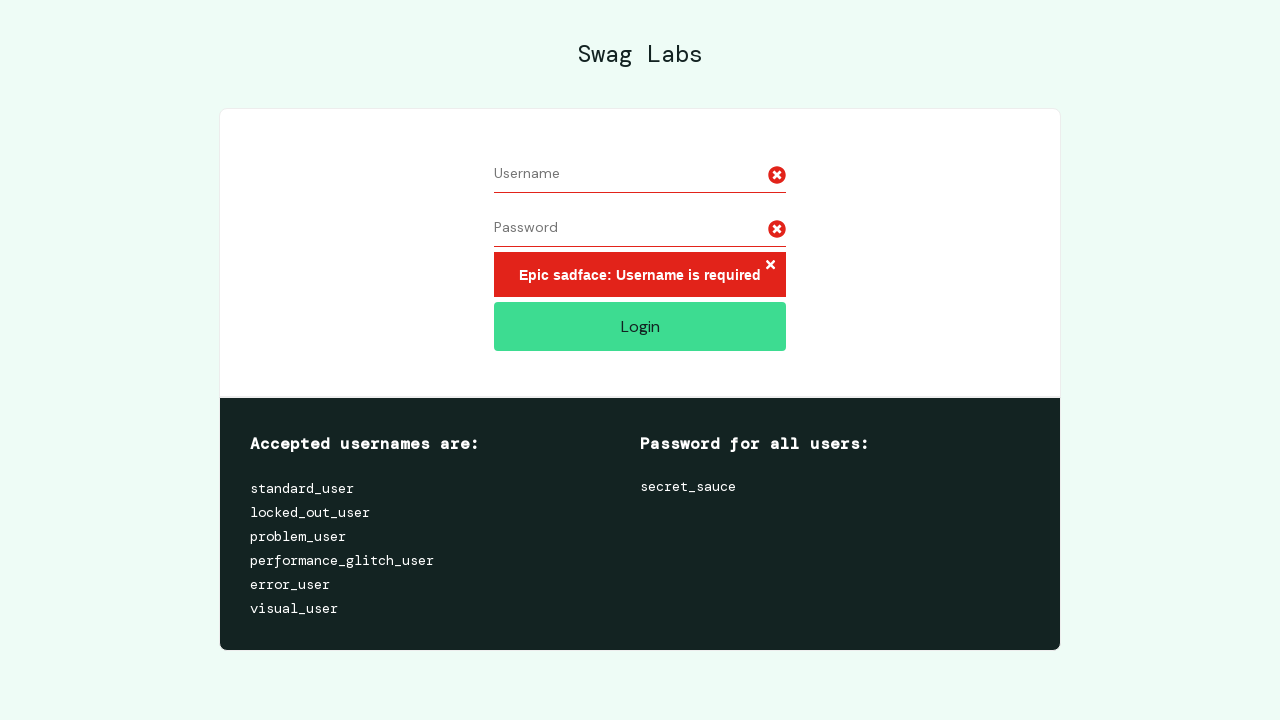

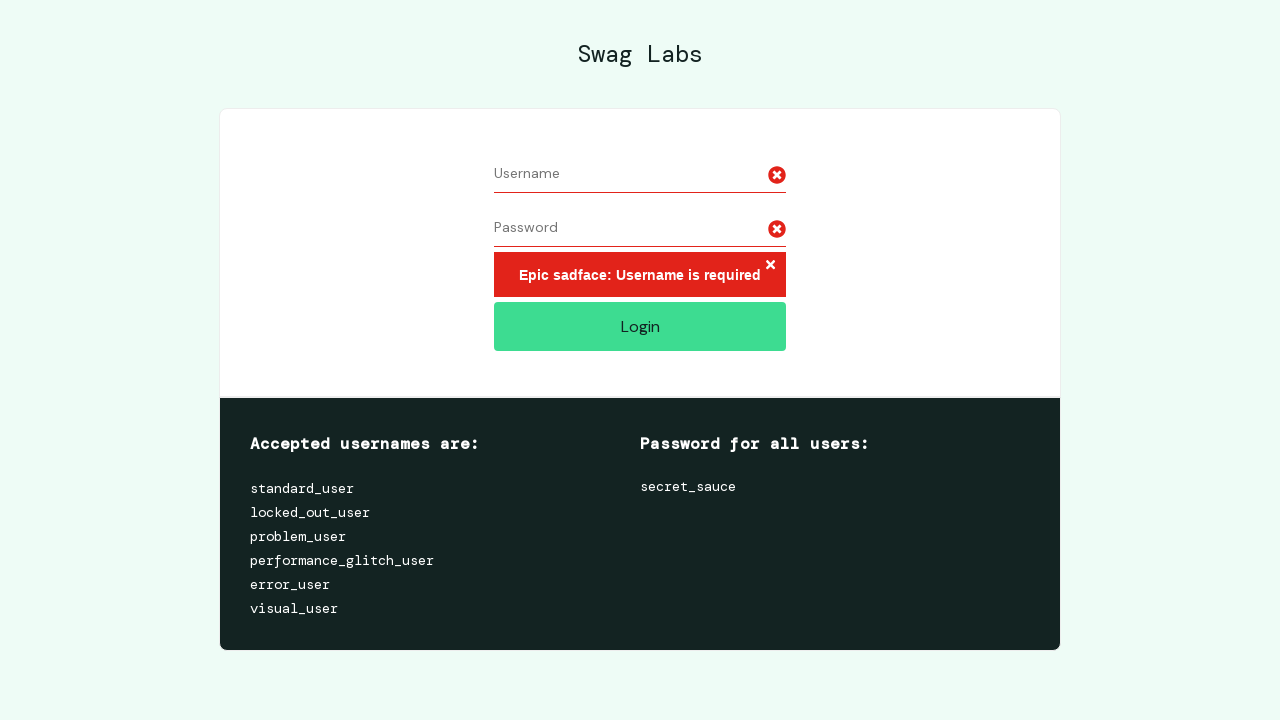